Navigates to a football statistics page and clicks the "All matches" button to display match data

Starting URL: https://www.adamchoi.co.uk/overs/detailed

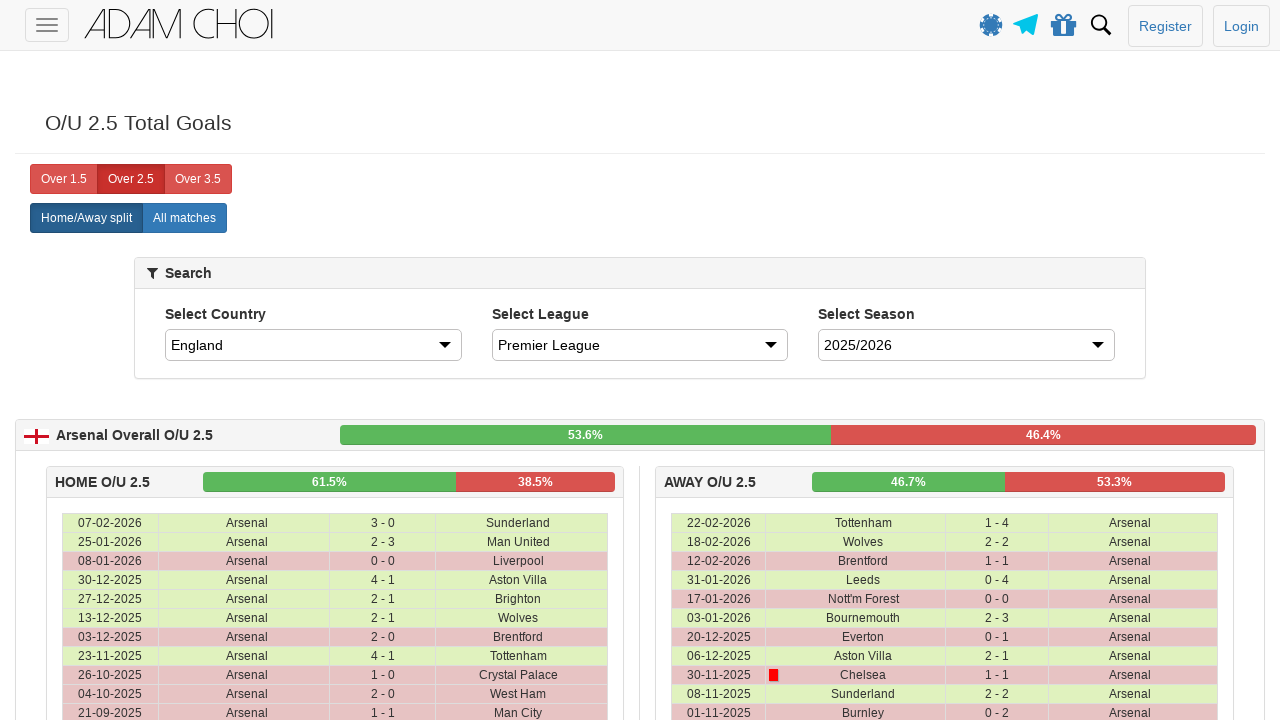

Navigated to football statistics page
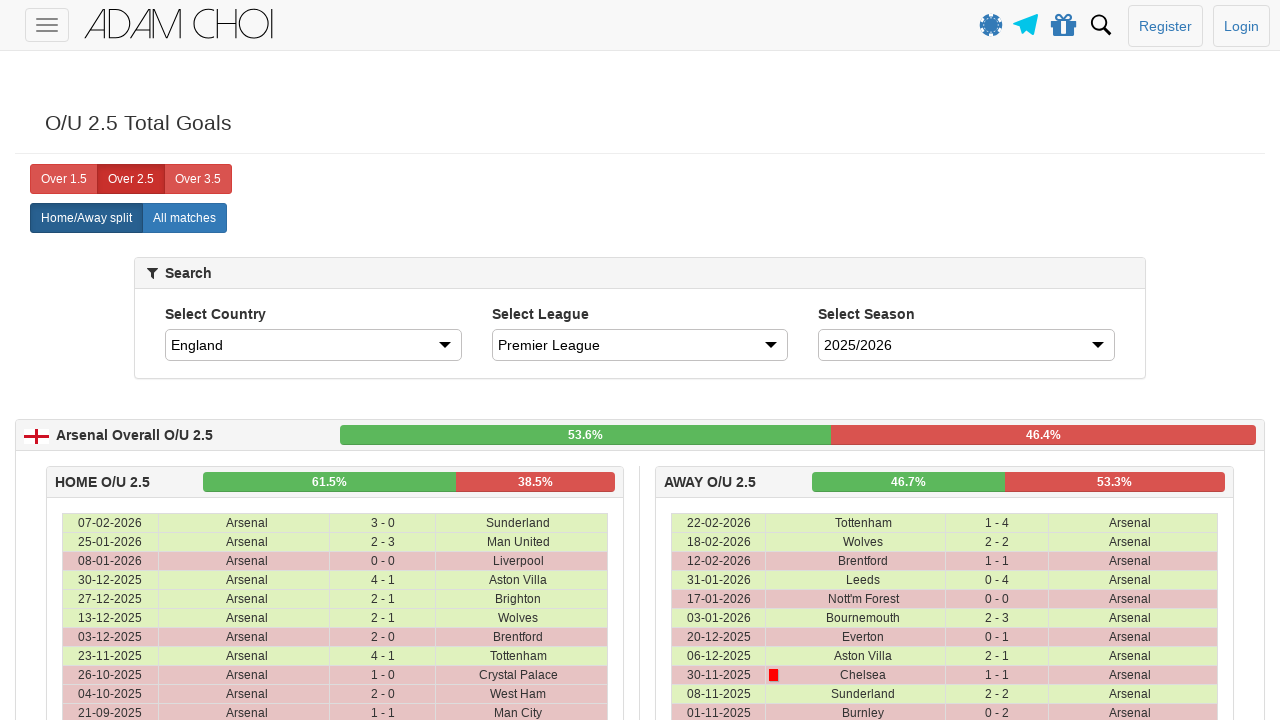

Clicked 'All matches' button to display match data at (184, 218) on xpath=//label[@analytics-event='All matches']
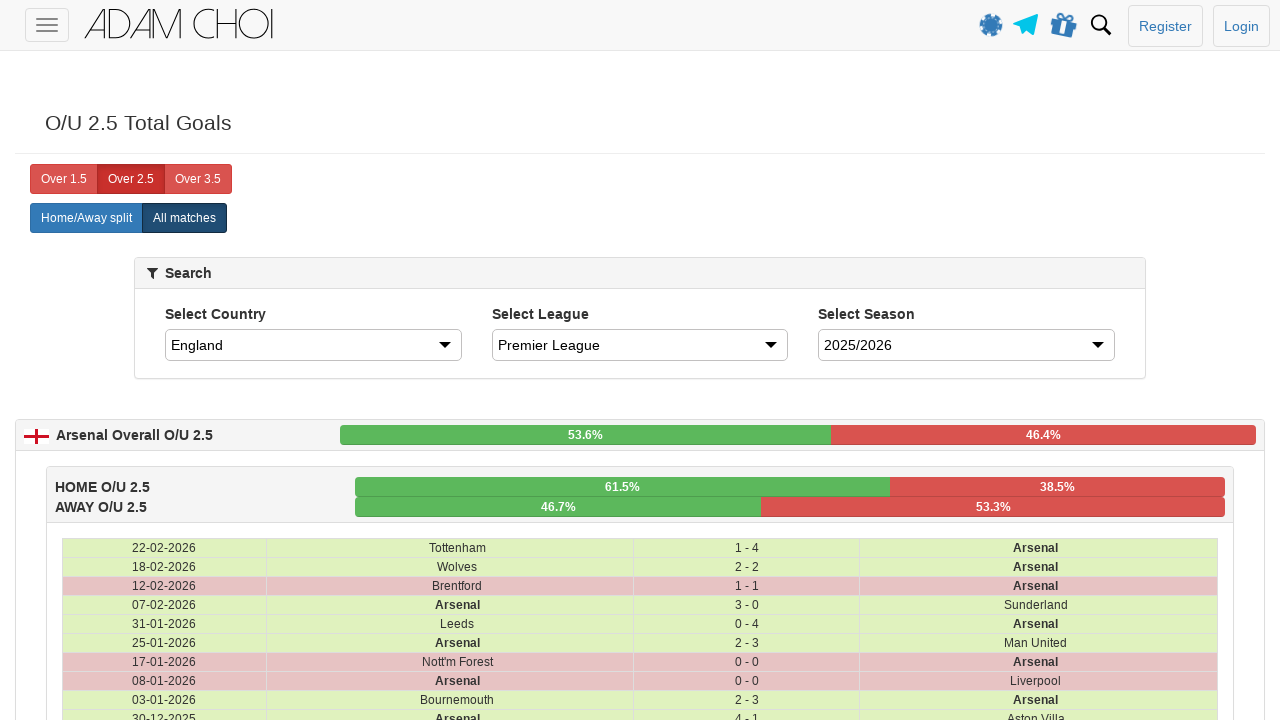

Match table loaded and visible
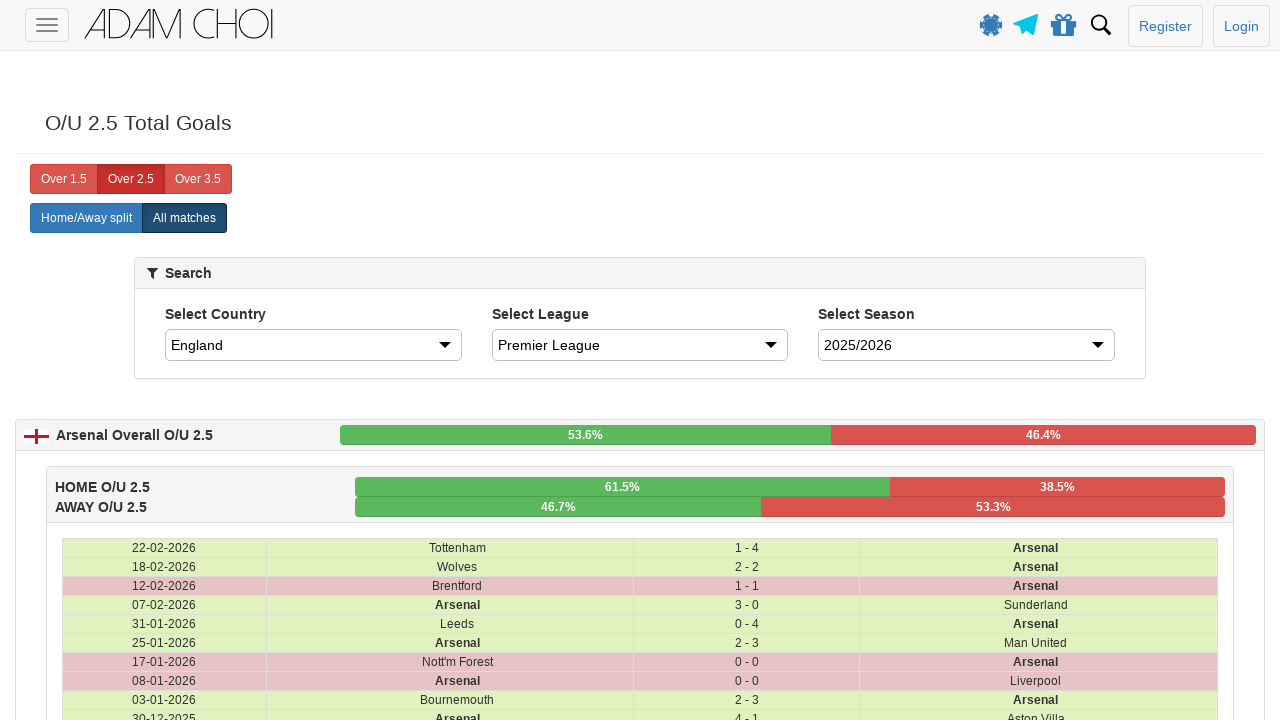

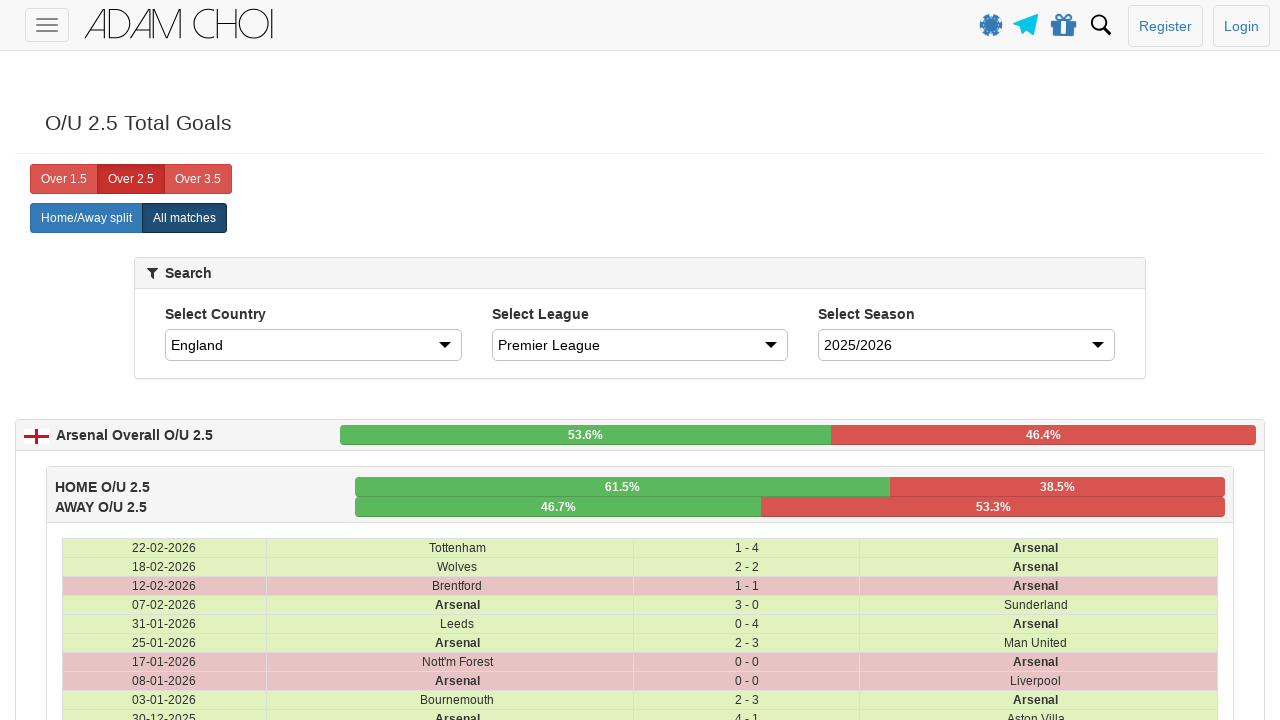